Navigates to automationtalks.com and verifies the page loads by checking the title

Starting URL: https://automationtalks.com/

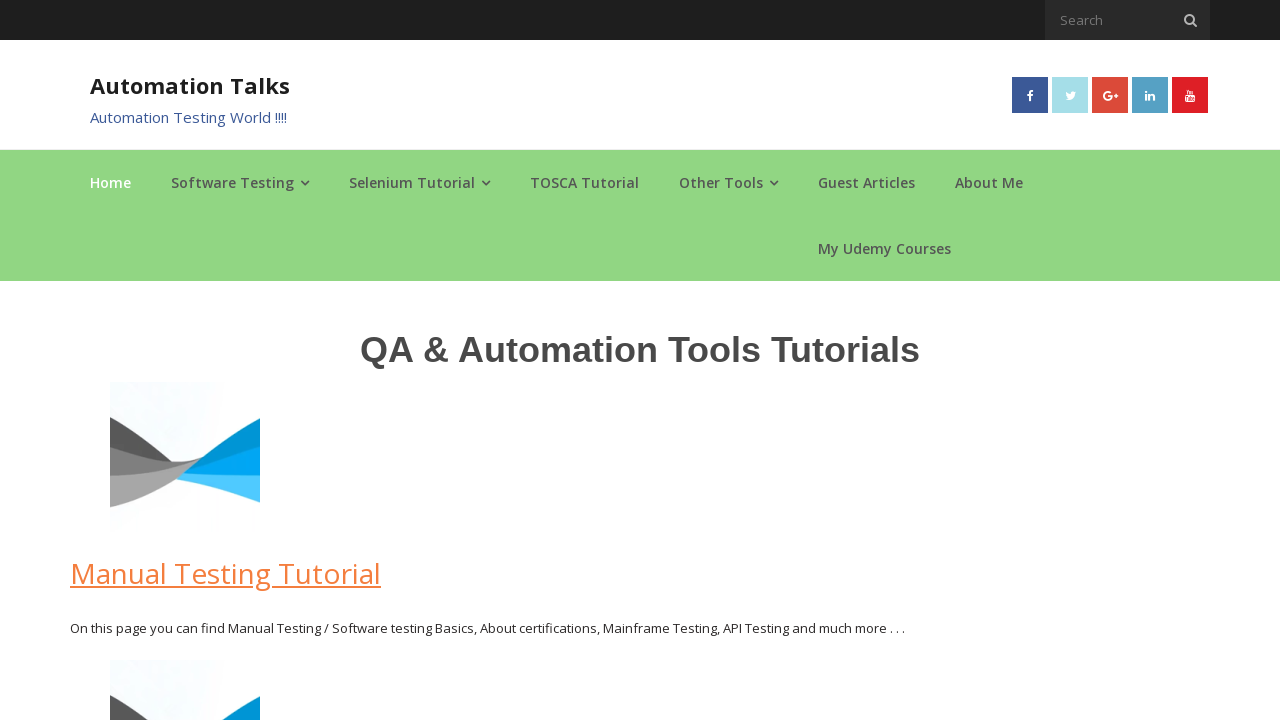

Navigated to https://automationtalks.com/
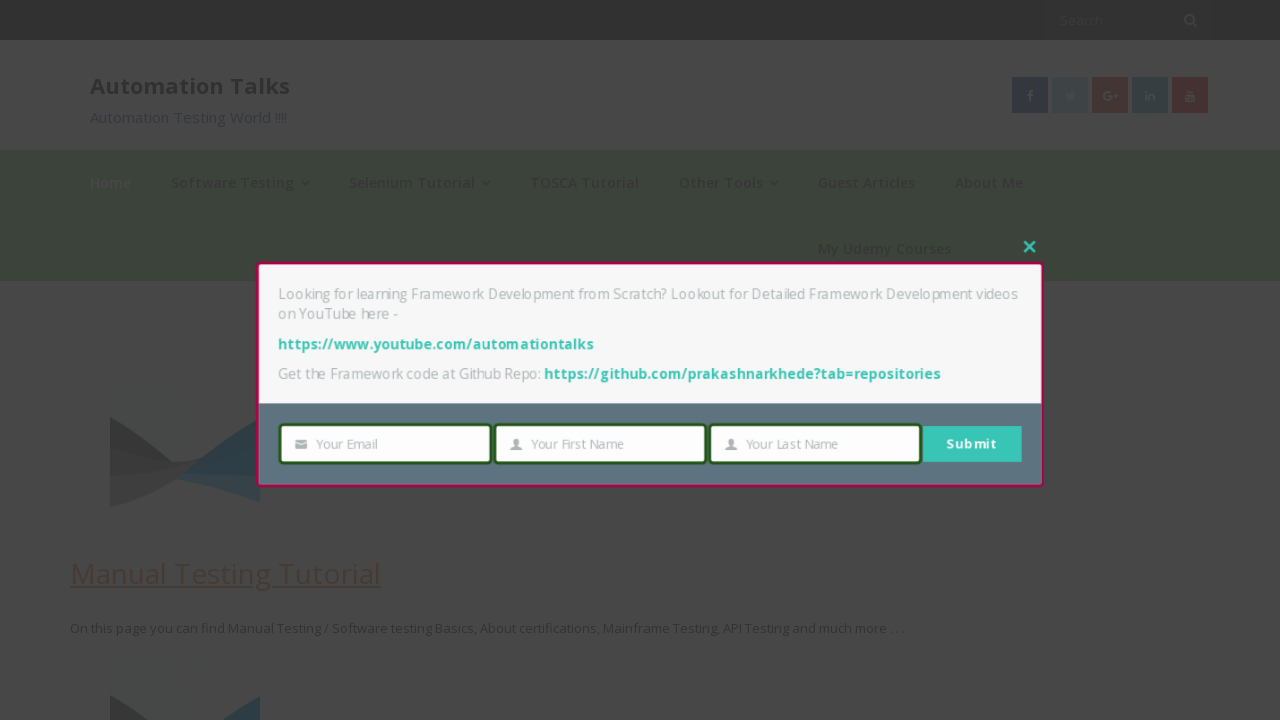

Page loaded - domcontentloaded state reached
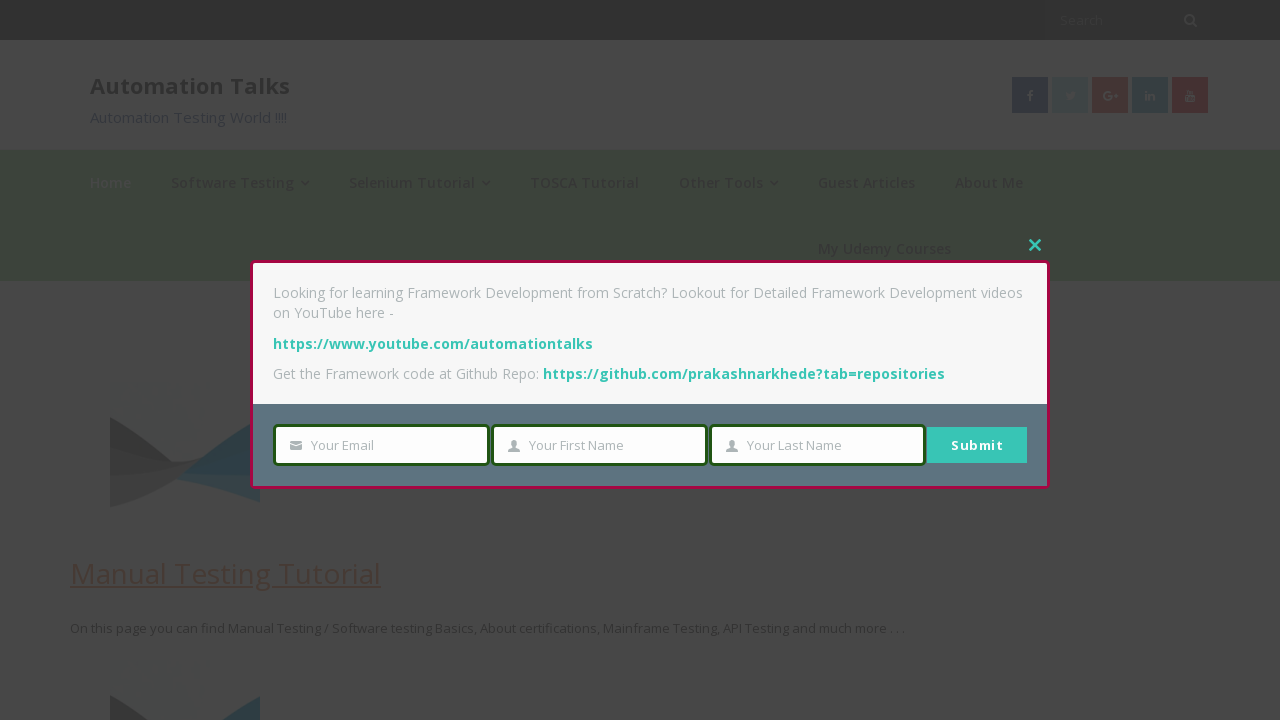

Verified page title exists: 'AutomationTalks - Learn Automation Testing'
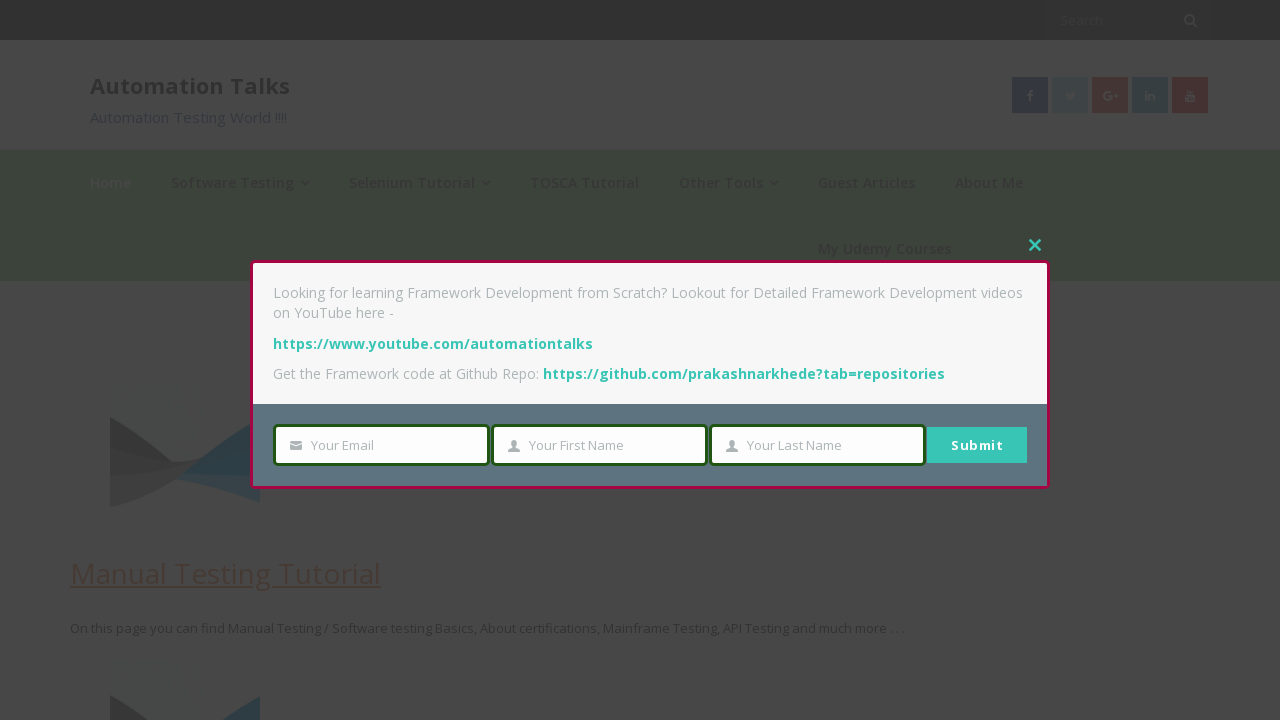

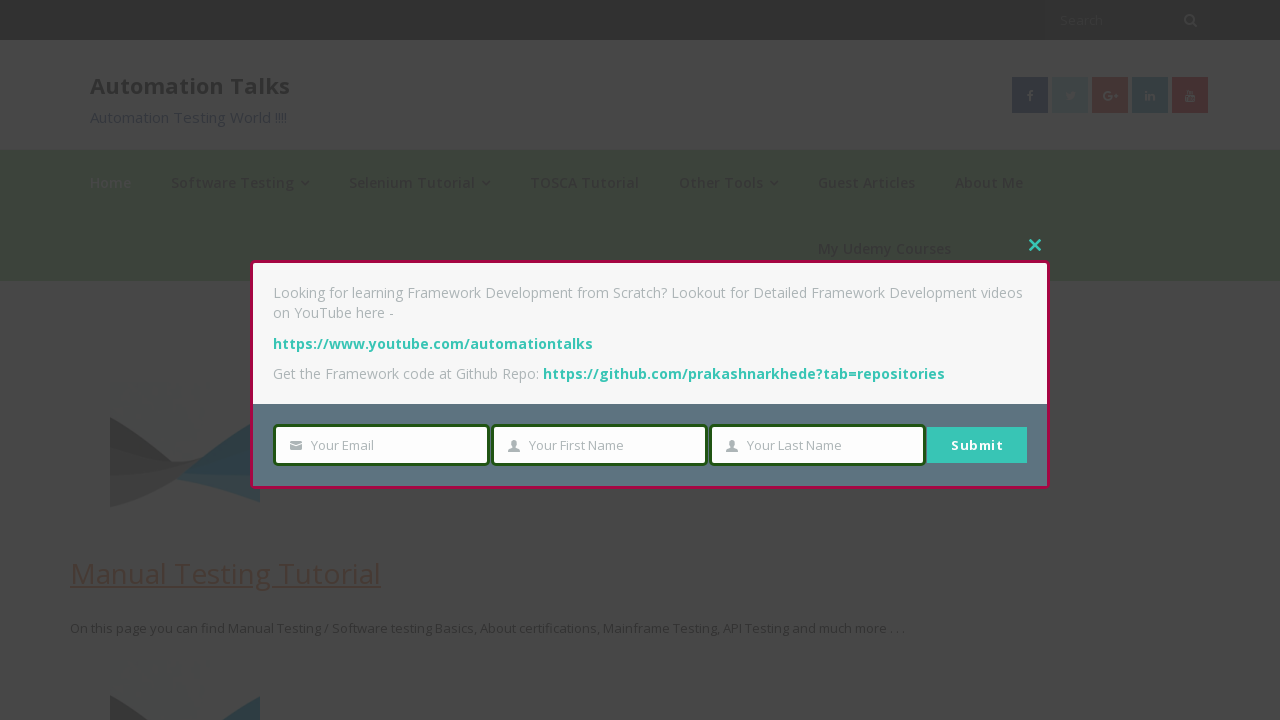